Tests entering a date directly into the date text box and verifying the value is correctly set

Starting URL: https://kristinek.github.io/site/examples/actions

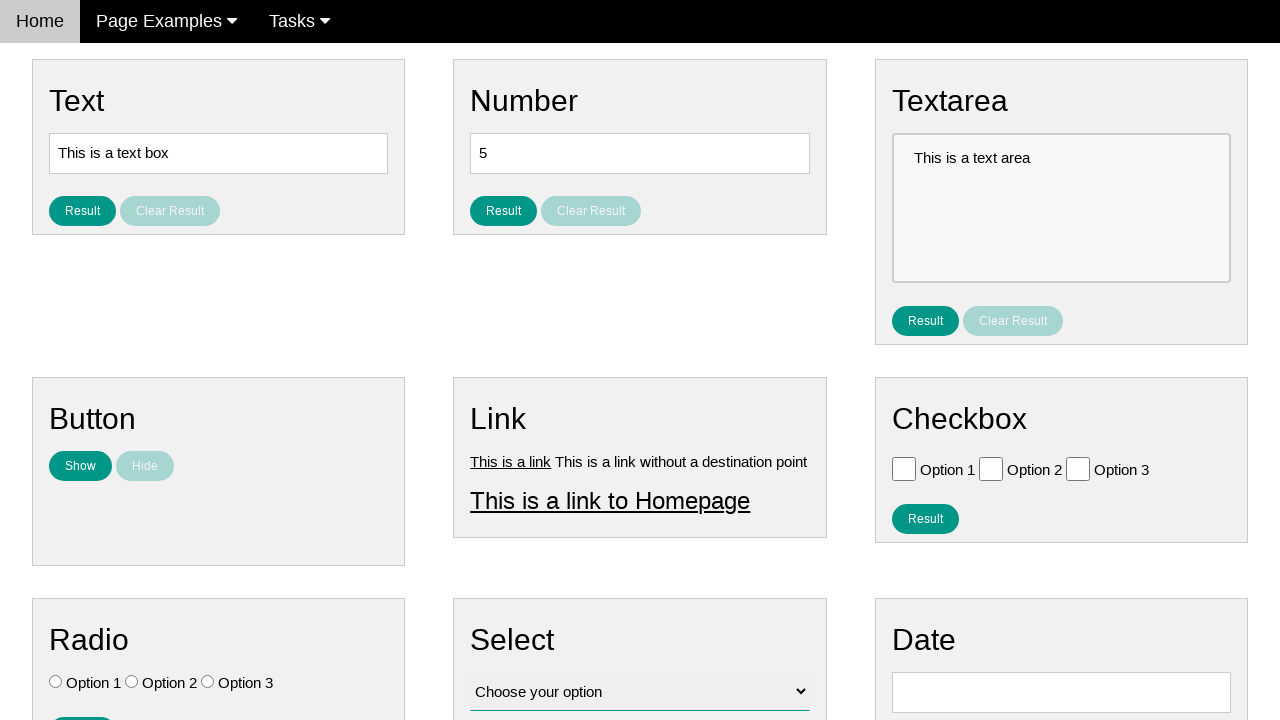

Cleared the date input field on #vfb-8
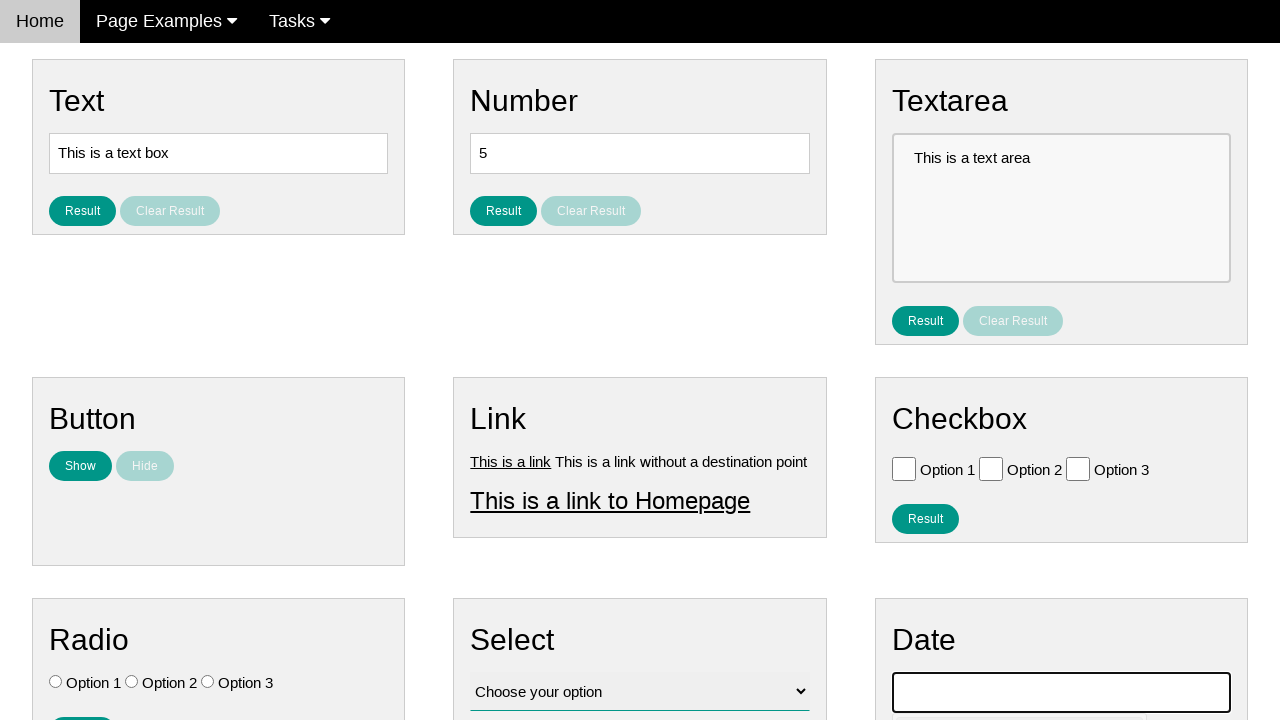

Entered date '05/02/1959' (May 2, 1959) into the date text box on #vfb-8
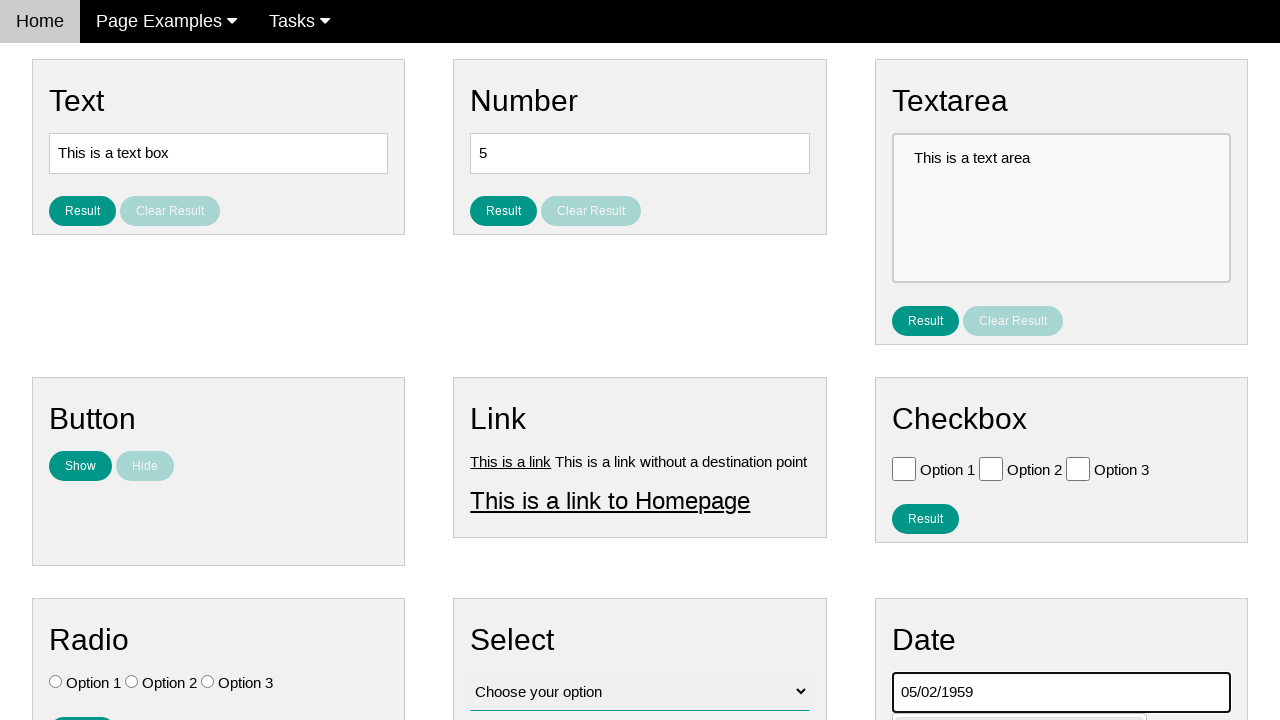

Verified that the date field contains the expected value '05/02/1959'
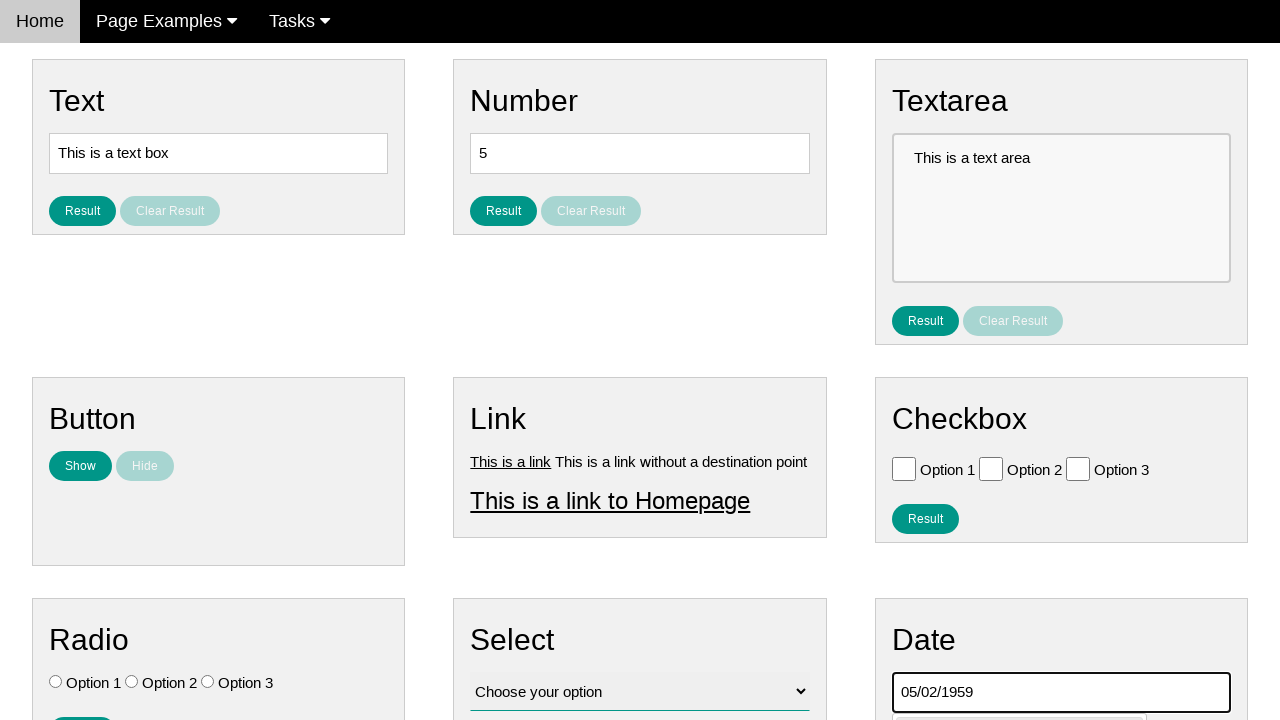

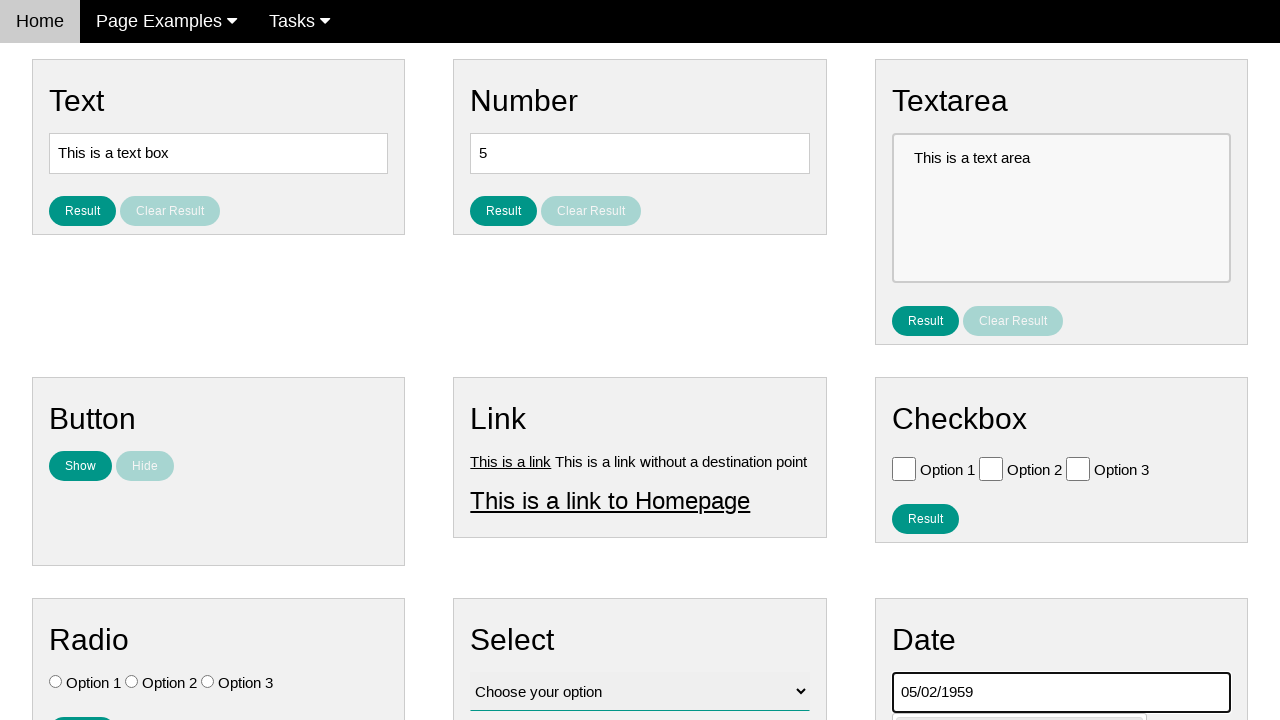